Tests that completed items are removed when clicking the Clear completed button

Starting URL: https://demo.playwright.dev/todomvc

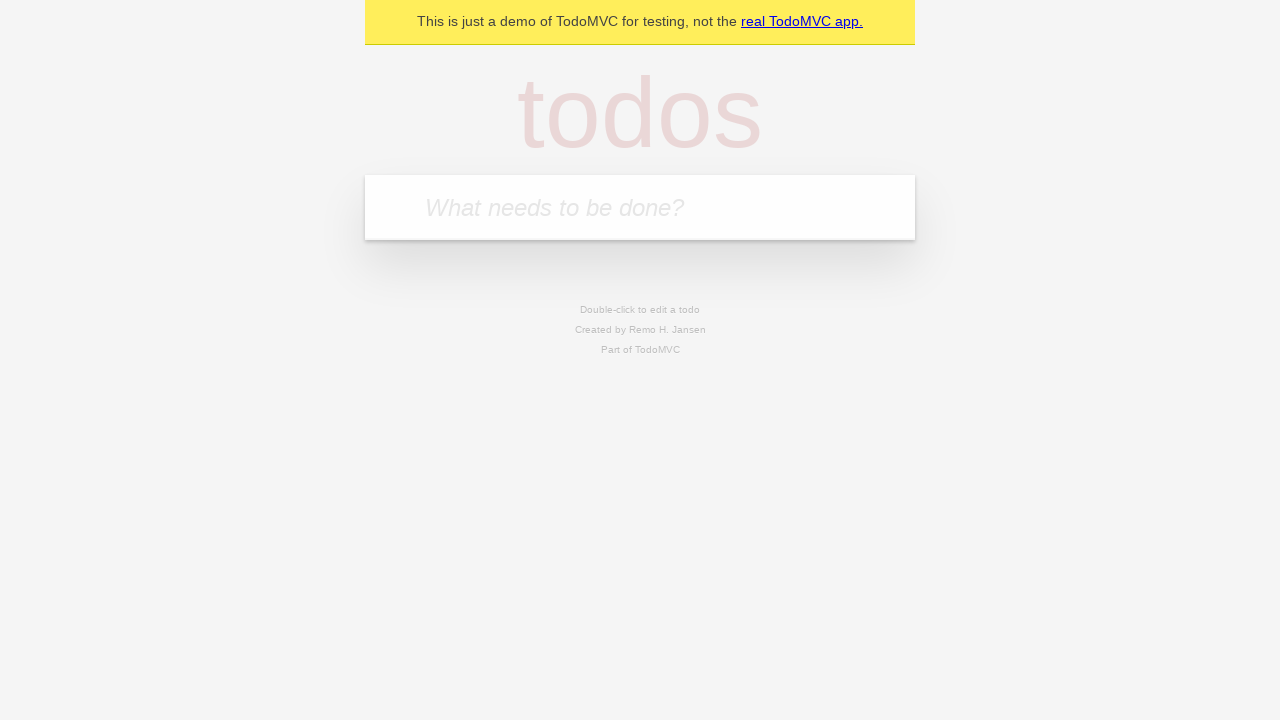

Filled todo input with 'buy some cheese' on internal:attr=[placeholder="What needs to be done?"i]
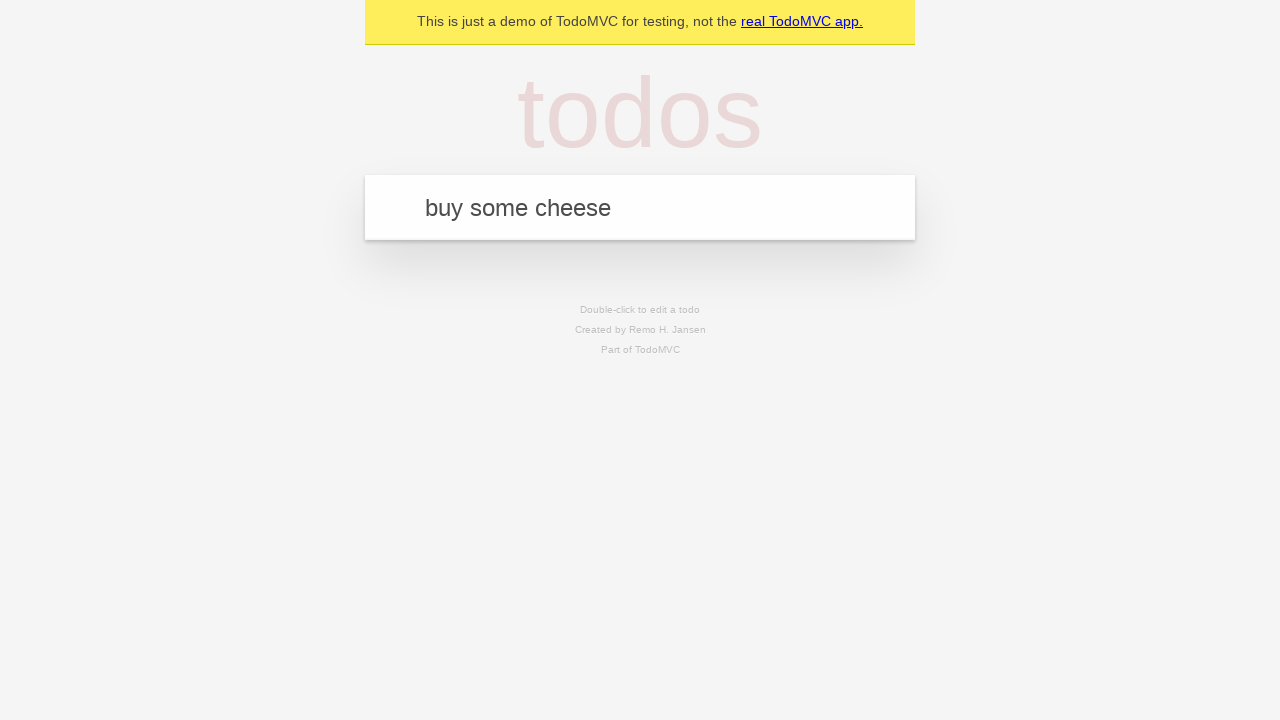

Pressed Enter to add first todo item on internal:attr=[placeholder="What needs to be done?"i]
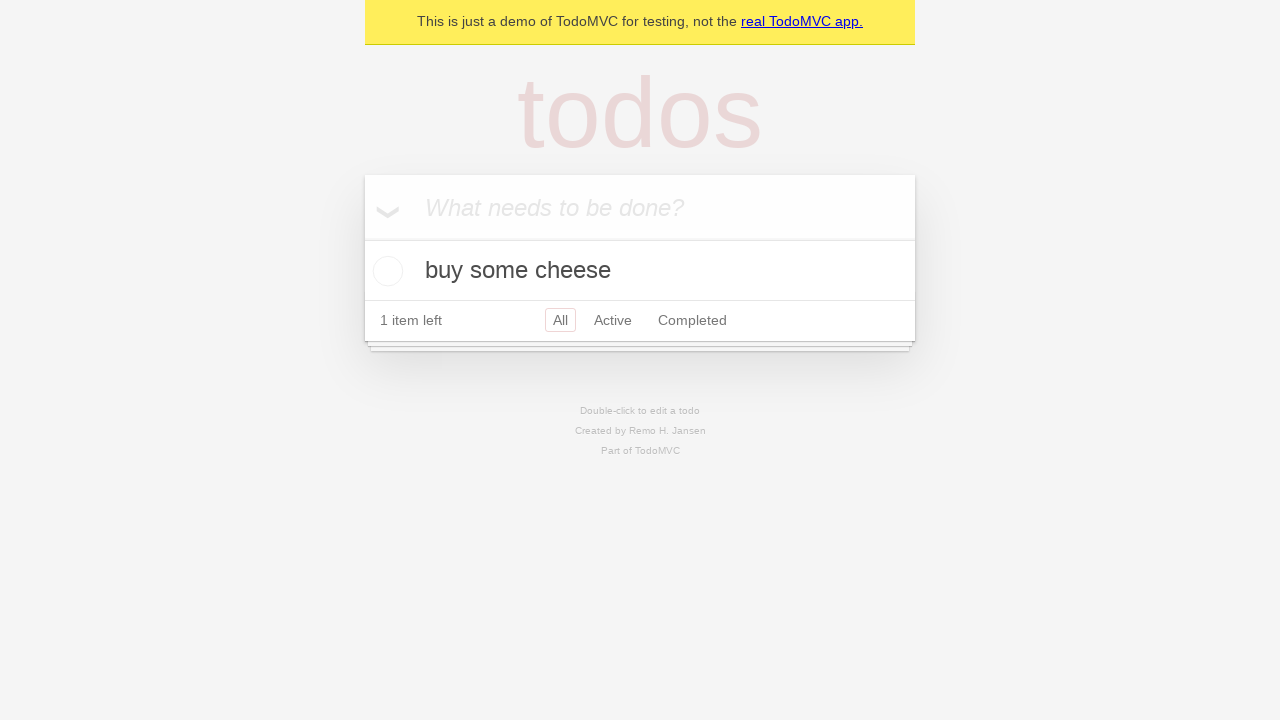

Filled todo input with 'feed the cat' on internal:attr=[placeholder="What needs to be done?"i]
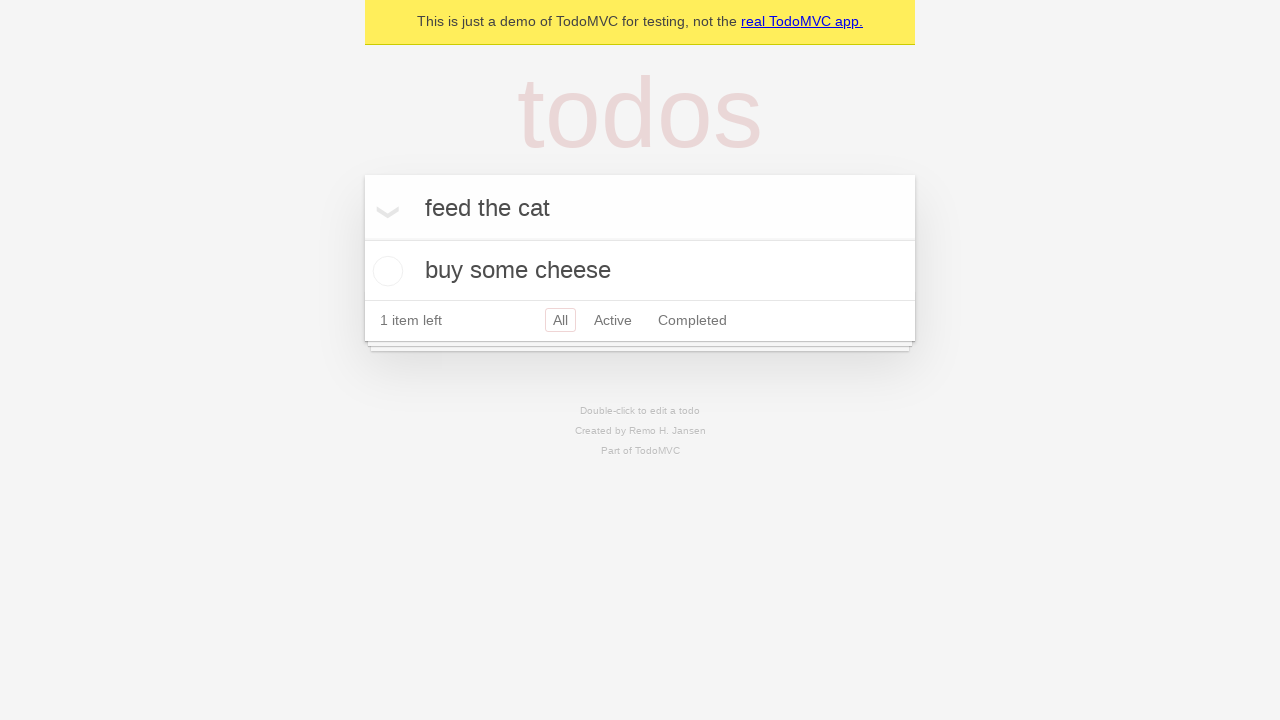

Pressed Enter to add second todo item on internal:attr=[placeholder="What needs to be done?"i]
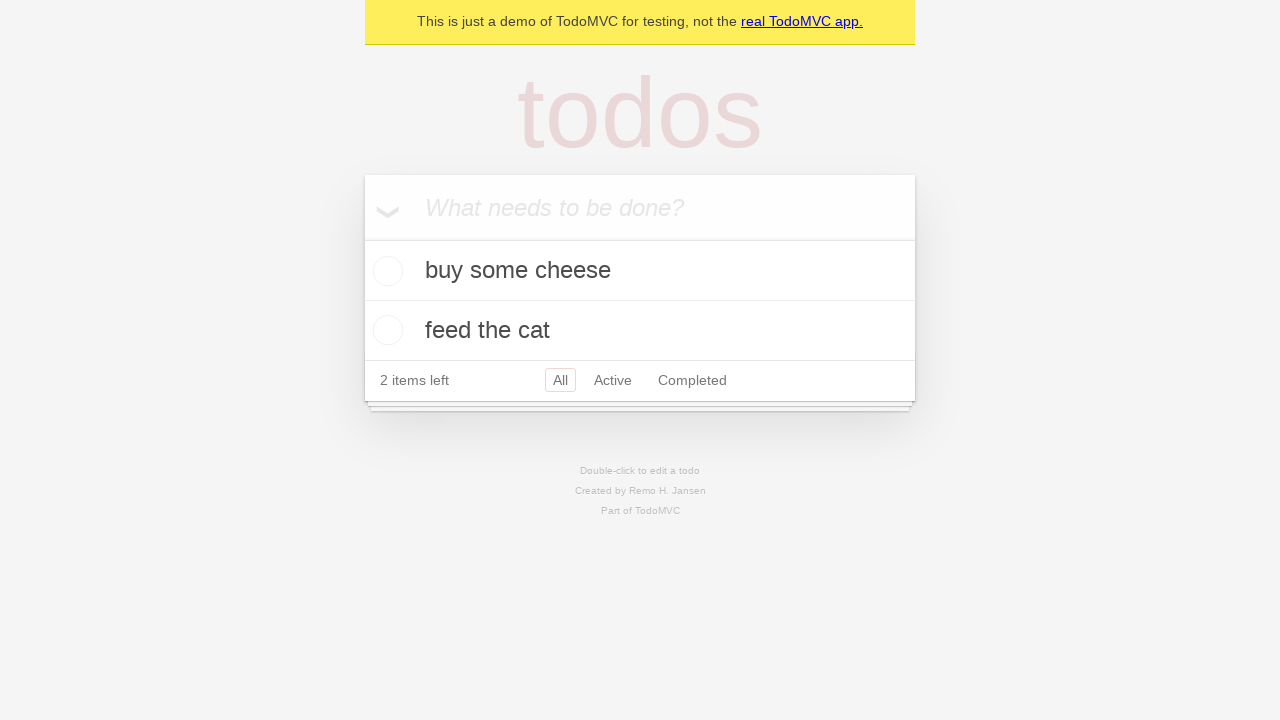

Filled todo input with 'book a doctors appointment' on internal:attr=[placeholder="What needs to be done?"i]
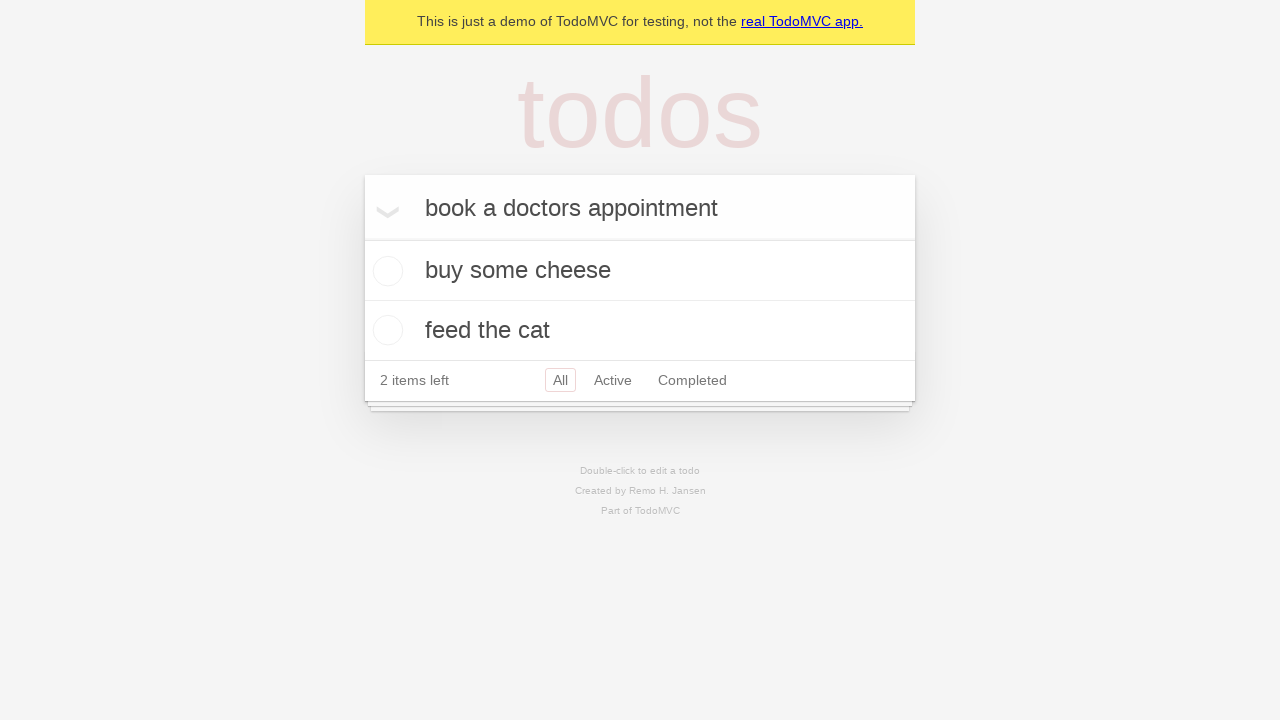

Pressed Enter to add third todo item on internal:attr=[placeholder="What needs to be done?"i]
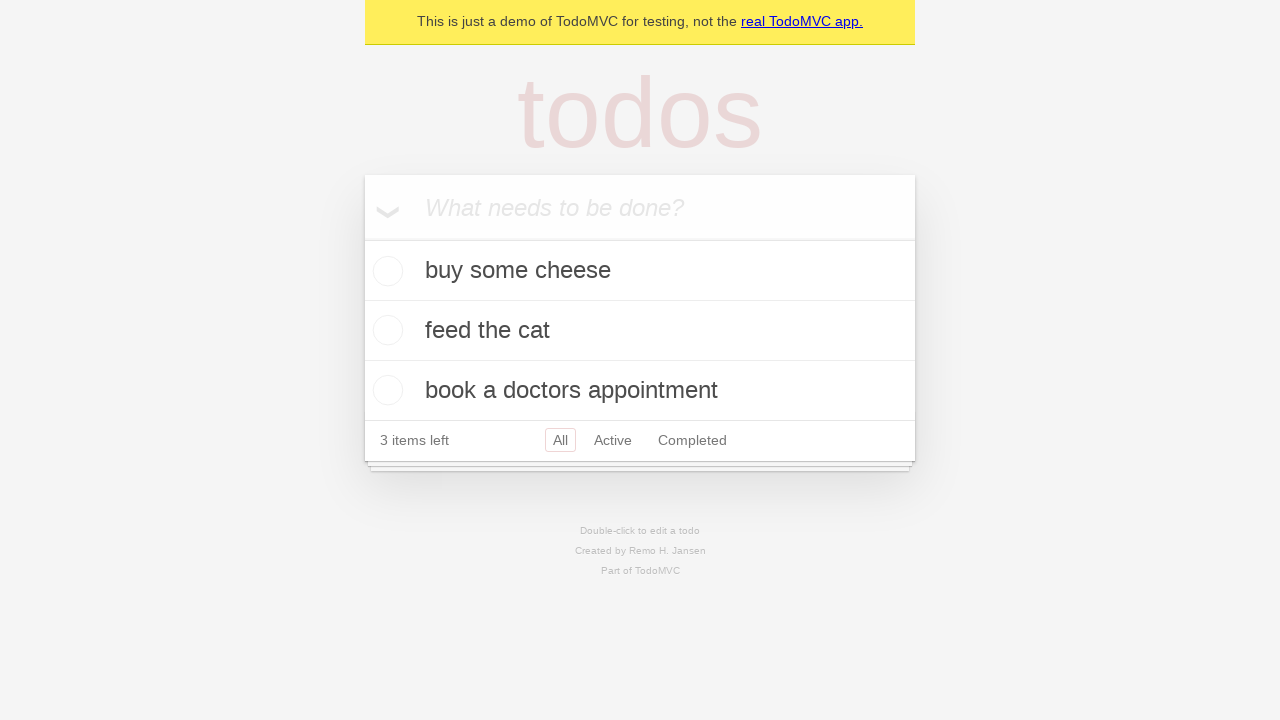

Checked the second todo item (feed the cat) at (385, 330) on internal:testid=[data-testid="todo-item"s] >> nth=1 >> internal:role=checkbox
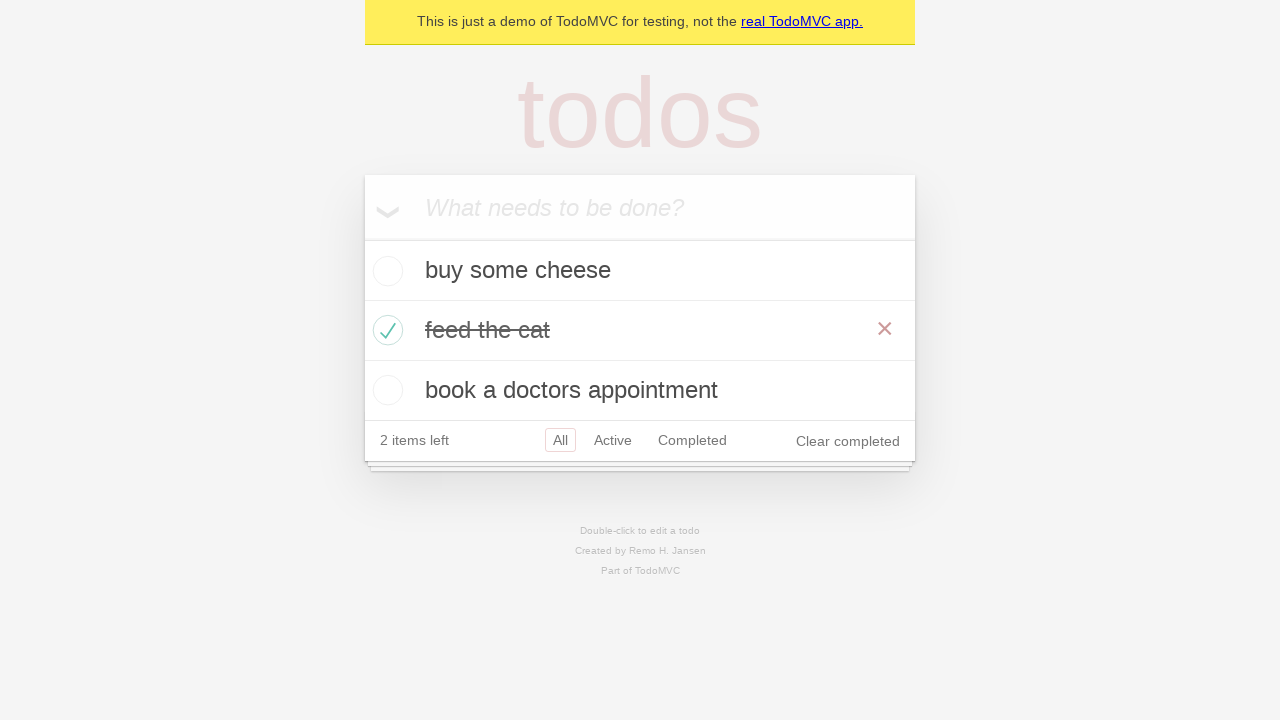

Clicked Clear completed button to remove completed items at (848, 441) on internal:role=button[name="Clear completed"i]
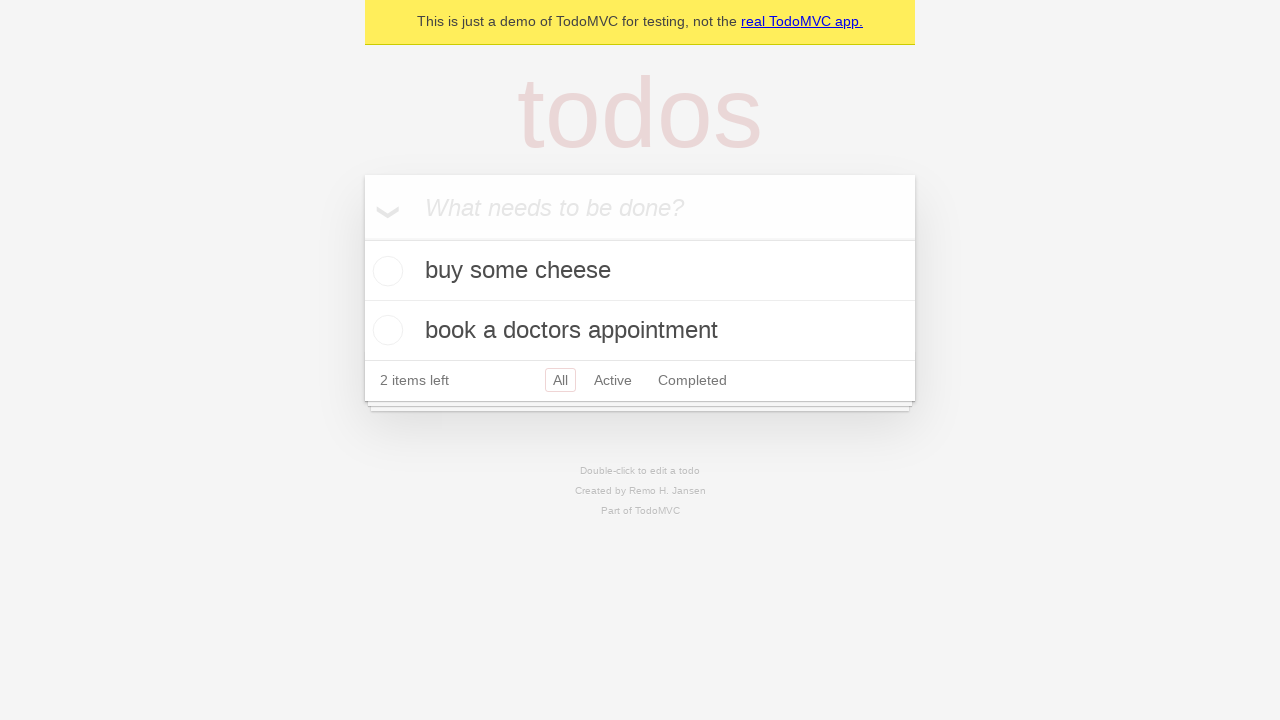

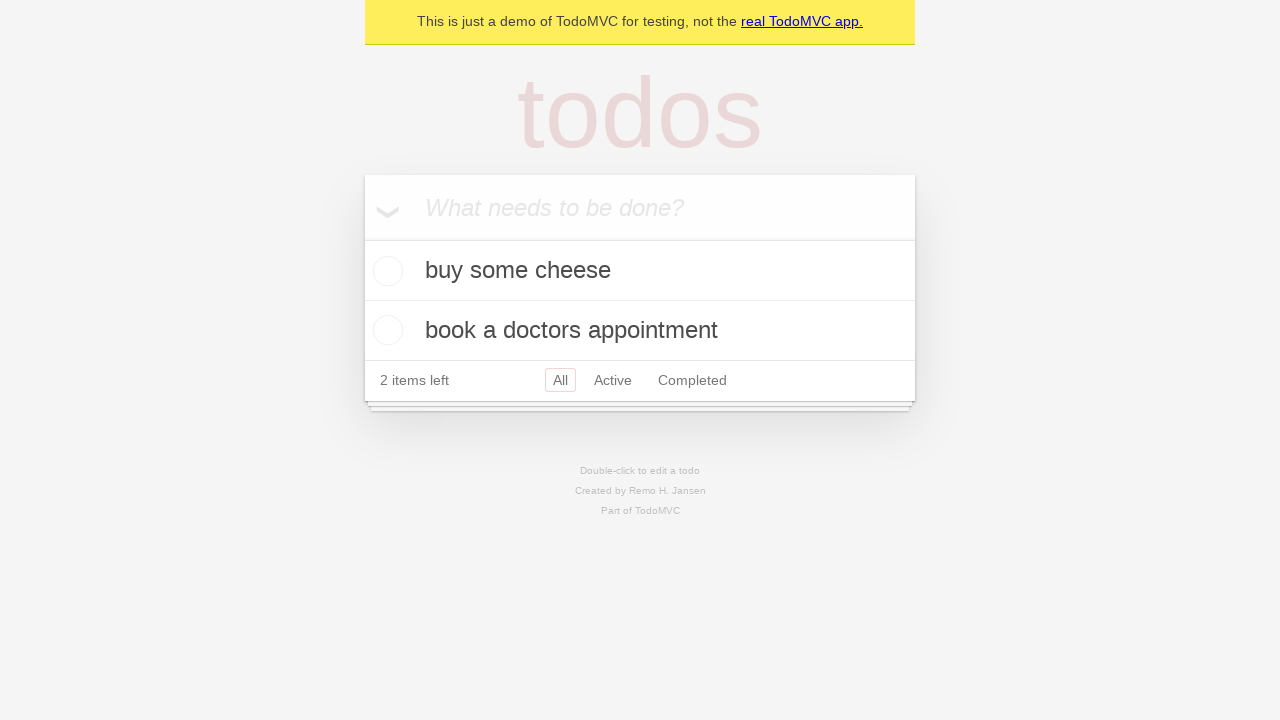